Tests keyboard and mouse interactions on the origin field including click, type, double-click and context-click actions

Starting URL: https://www.apsrtconline.in/

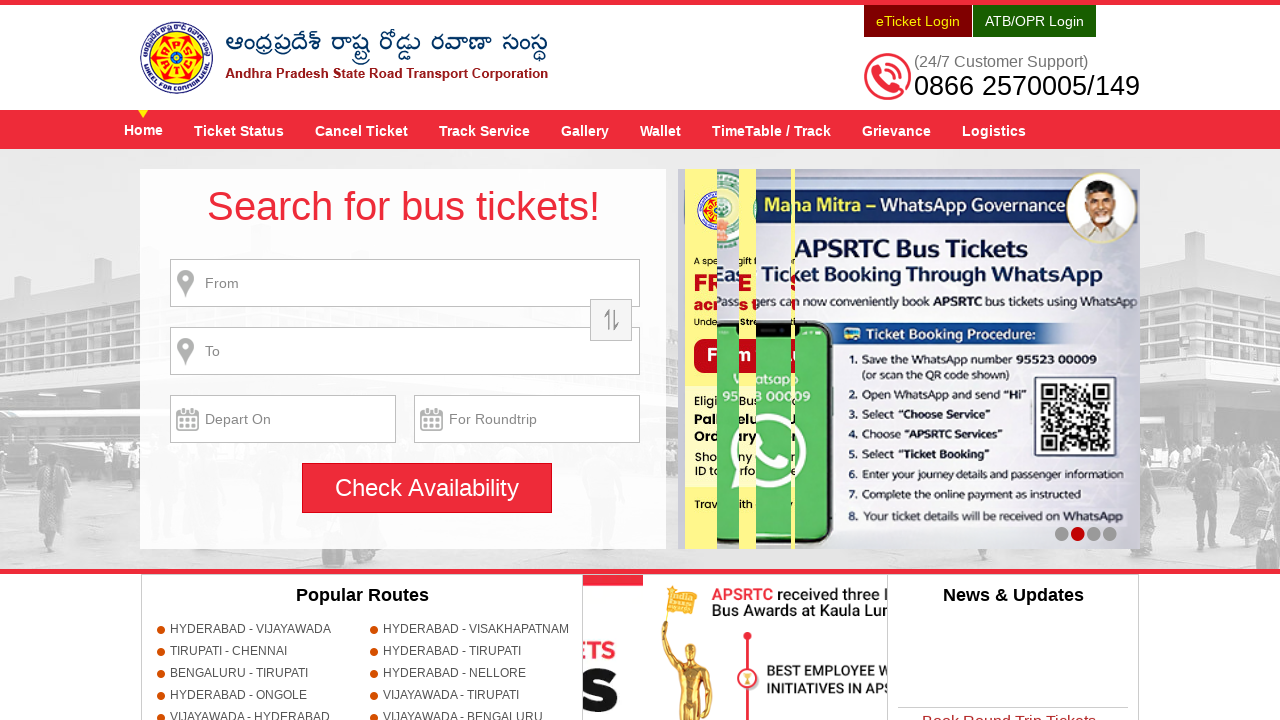

Located the origin field (fromPlaceName input)
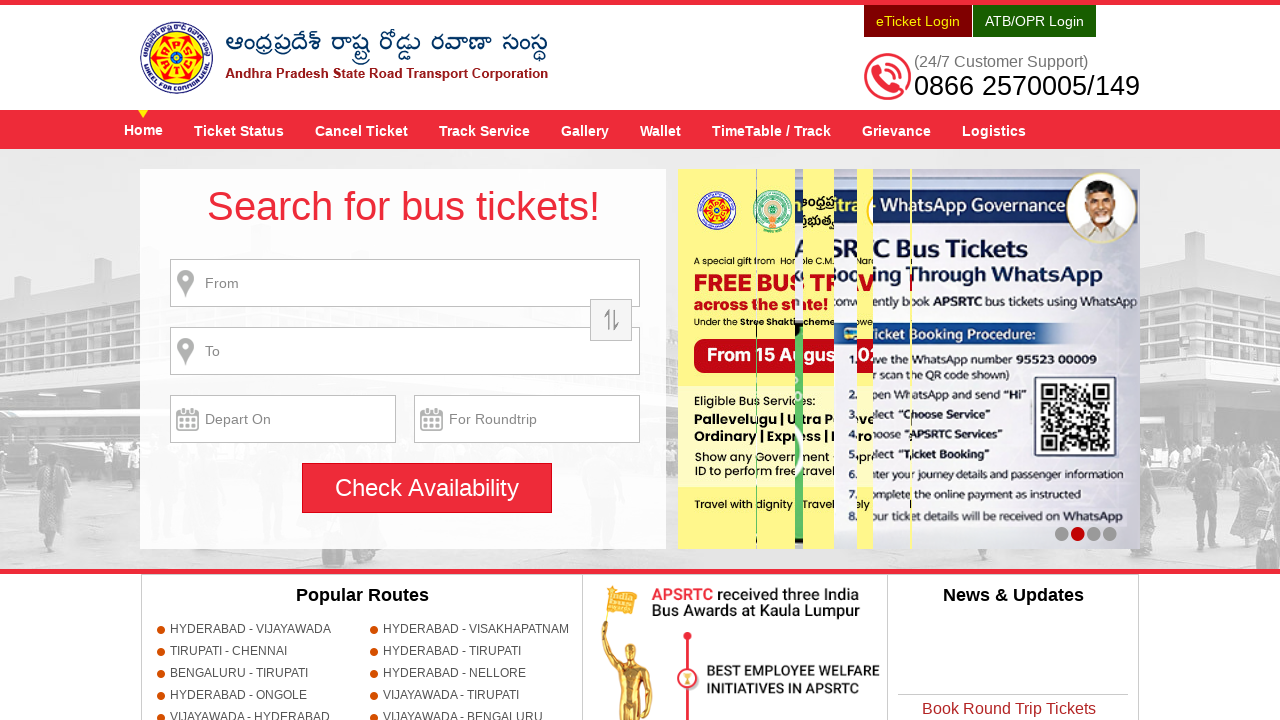

Clicked on the origin field at (405, 283) on input#fromPlaceName
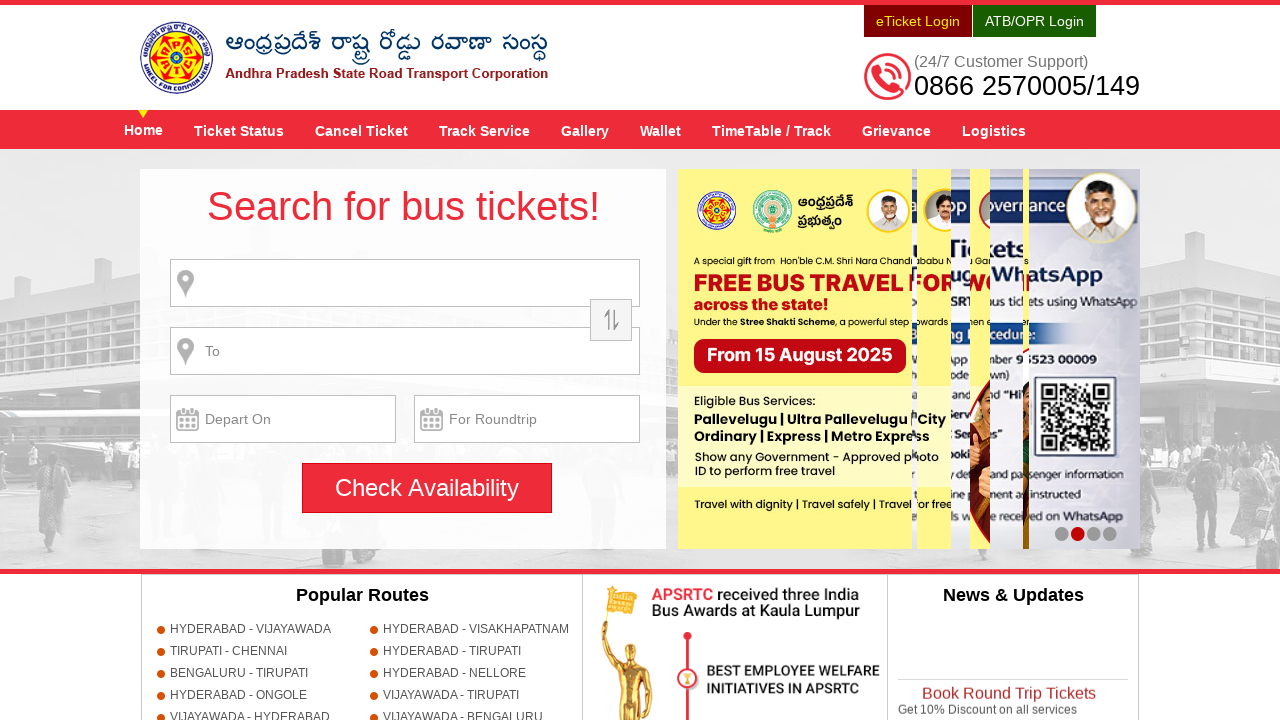

Typed 'HYDERABAD' in the origin field on input#fromPlaceName
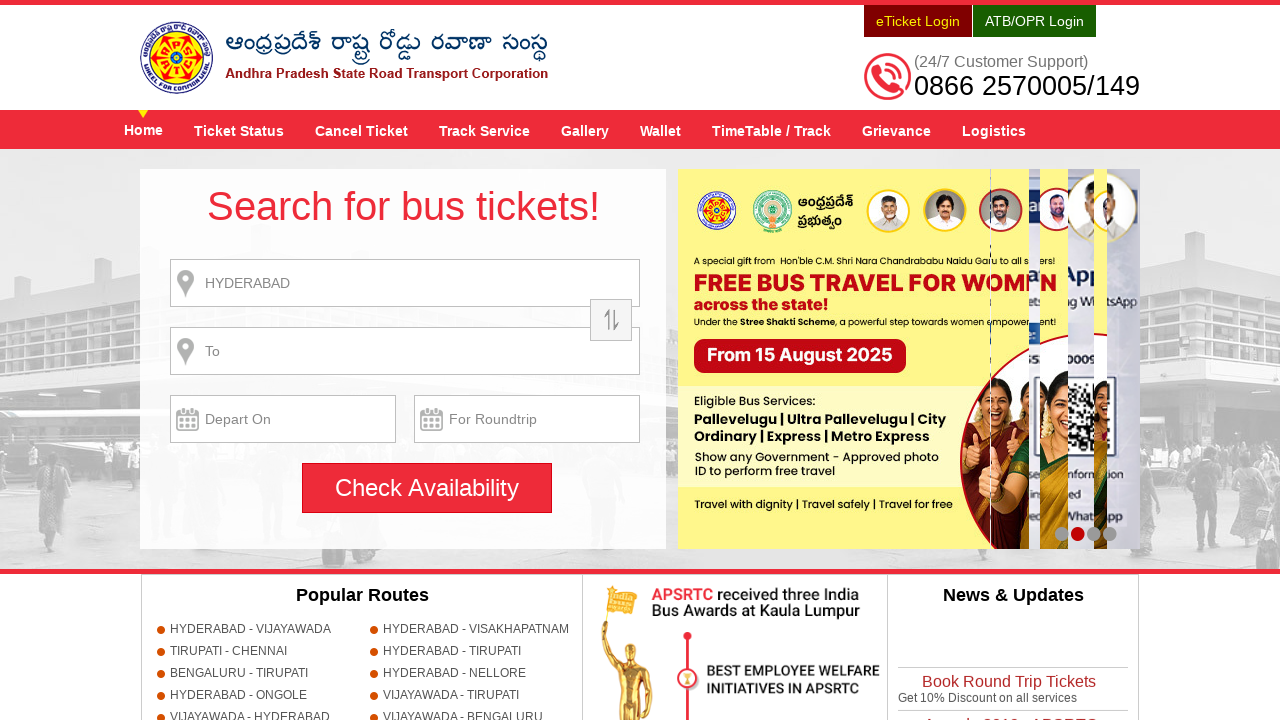

Double-clicked on the origin field at (405, 283) on input#fromPlaceName
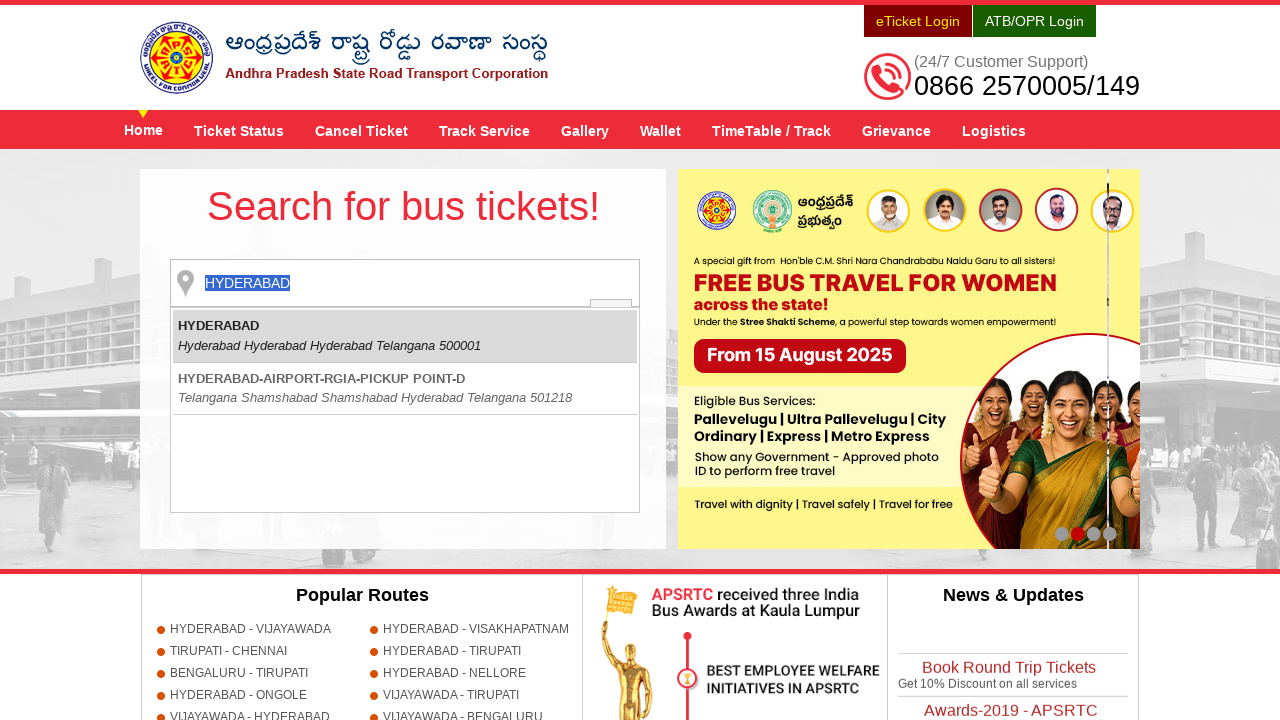

Right-clicked (context-click) on the origin field at (405, 283) on input#fromPlaceName
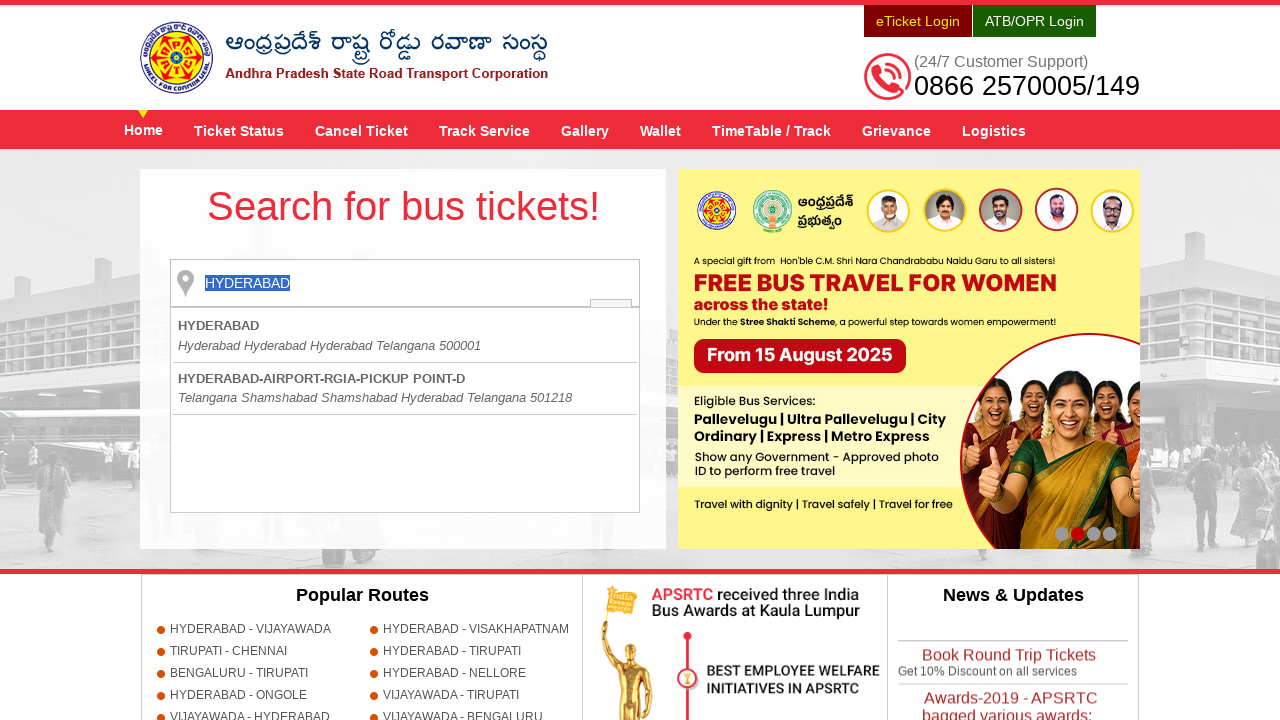

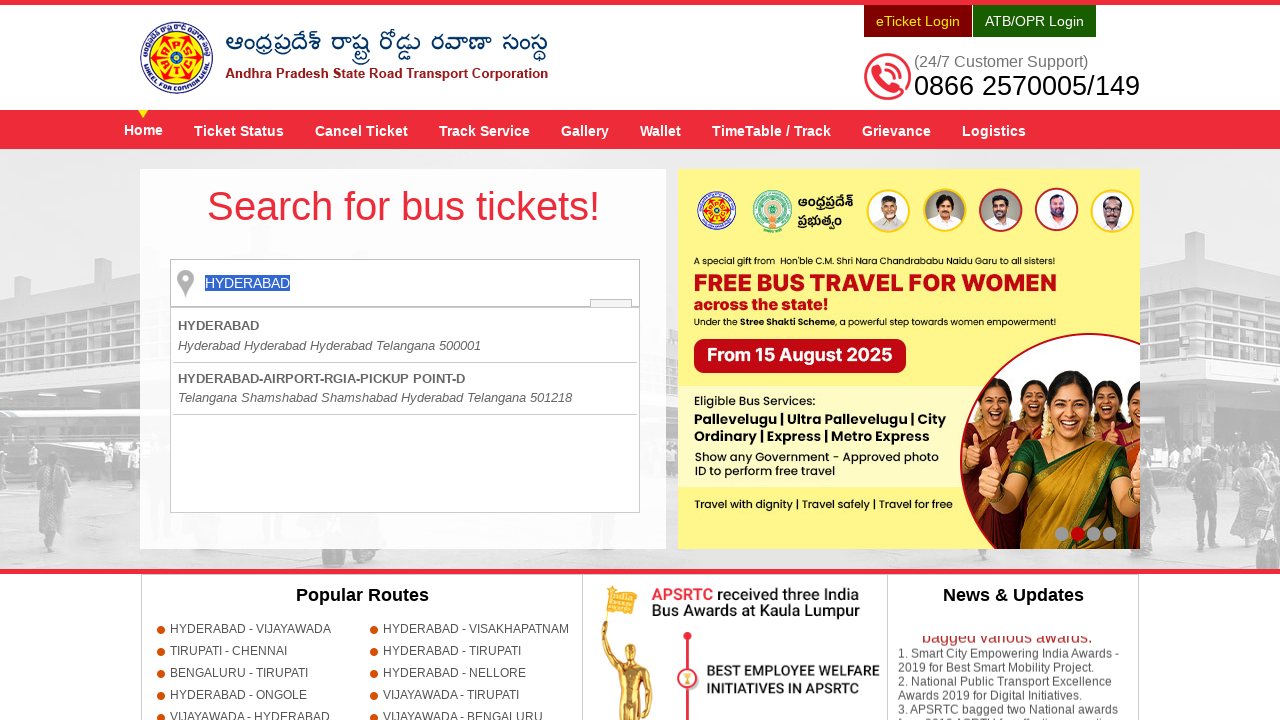